Tests a practice form submission on DemoQA by filling out personal information fields including name, email, gender, phone number, date of birth, subjects, hobbies, address, and location dropdowns, then verifies the success modal appears.

Starting URL: https://demoqa.com/automation-practice-form

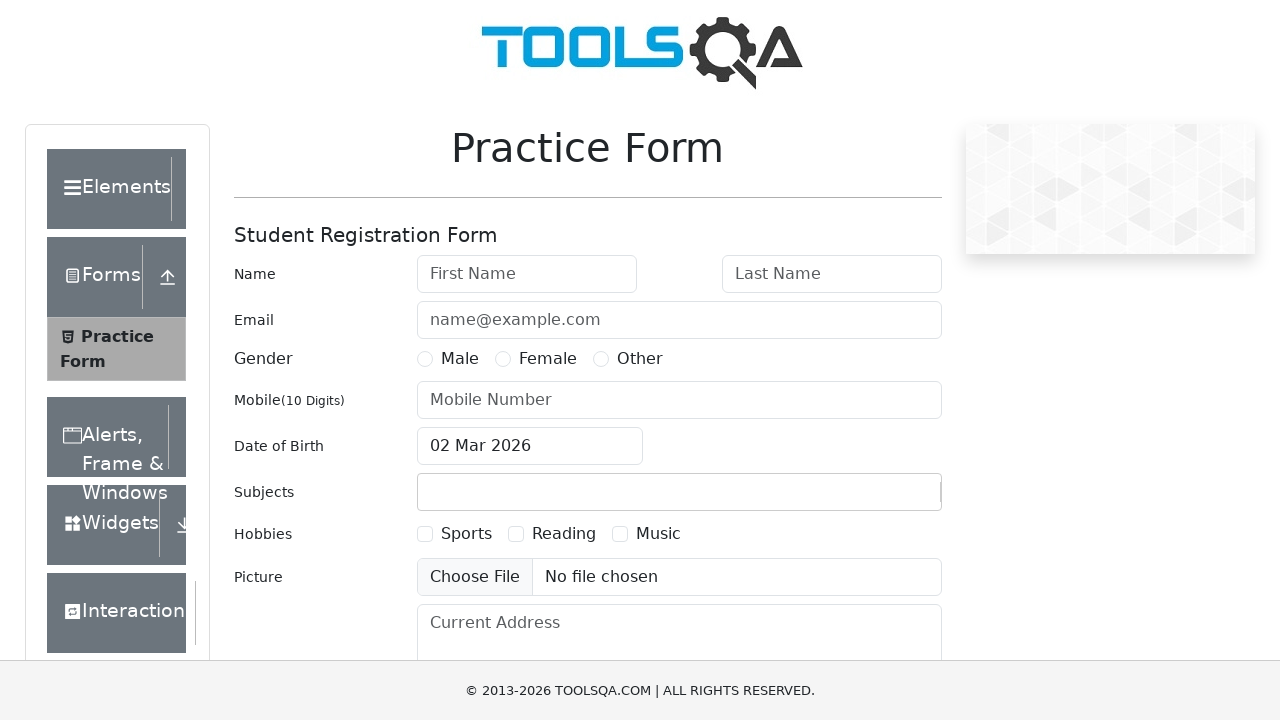

Filled first name field with 'Aleksandra' on //input[@id="firstName"]
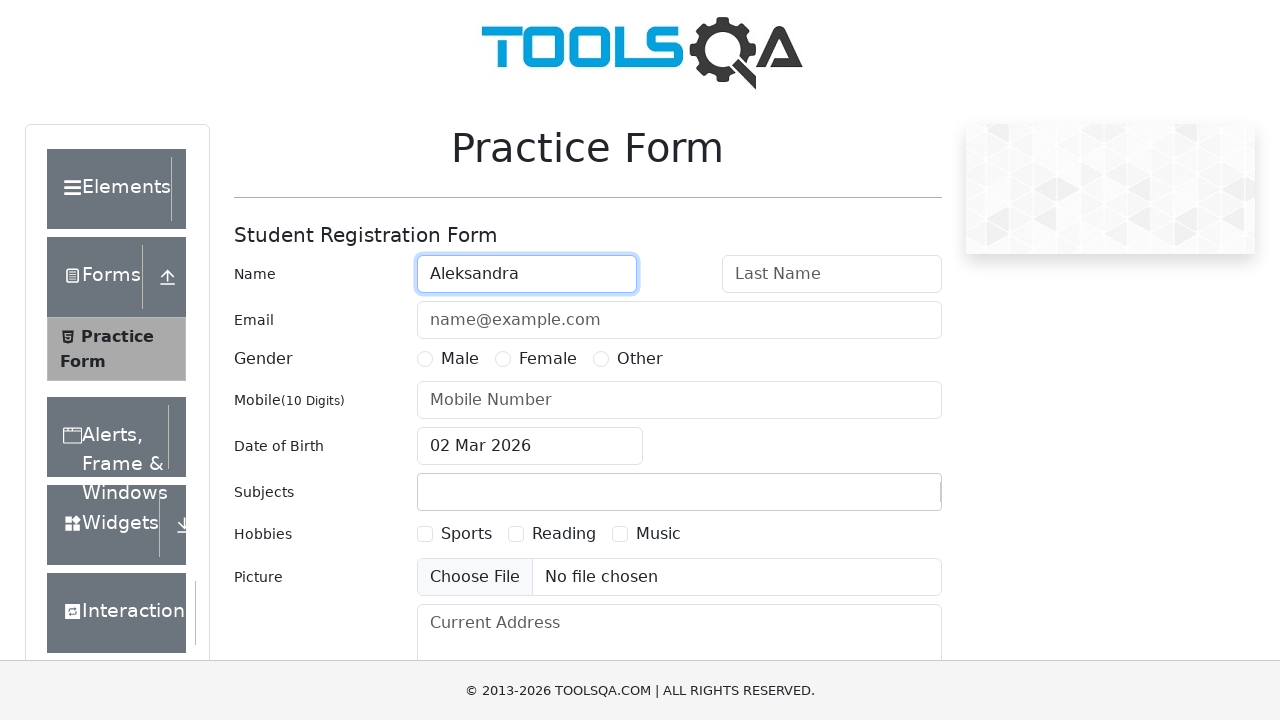

Filled last name field with 'Maiurova' on //input[@id="lastName"]
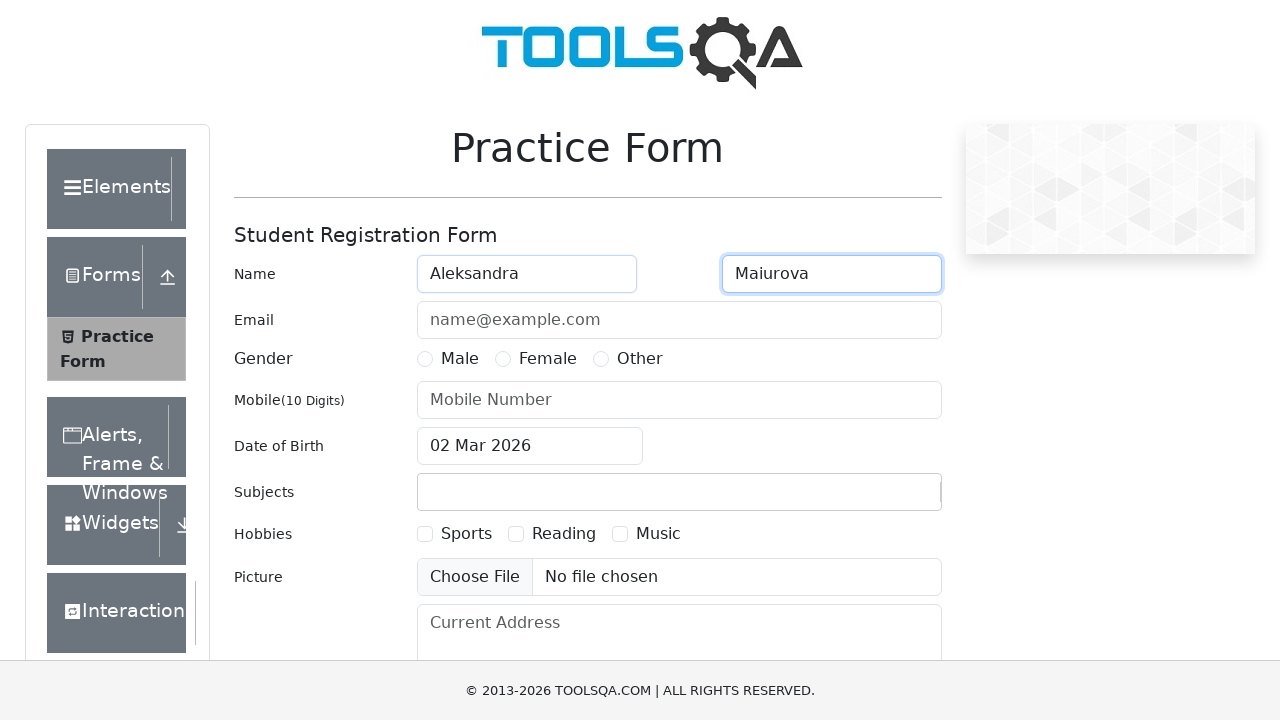

Filled email field with 'asmaiurova@itmo.ru' on //input[@id="userEmail"]
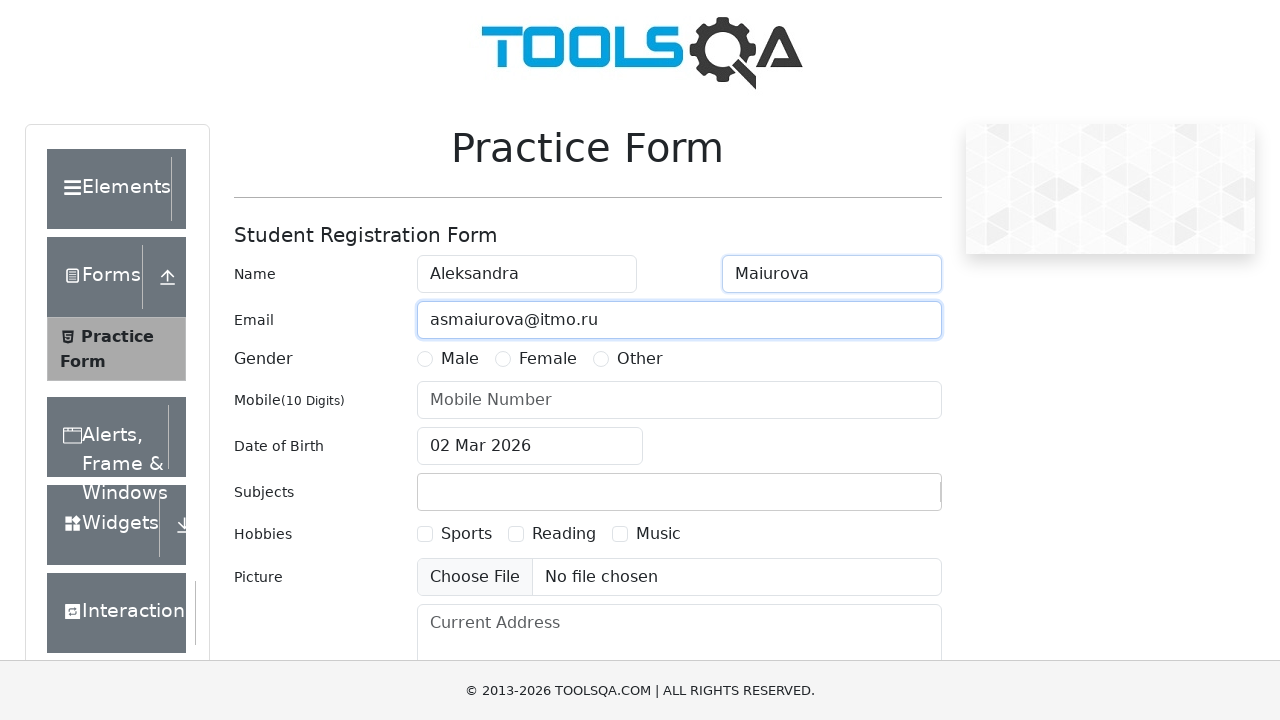

Selected Female gender option at (548, 359) on xpath=//label[@for="gender-radio-2"]
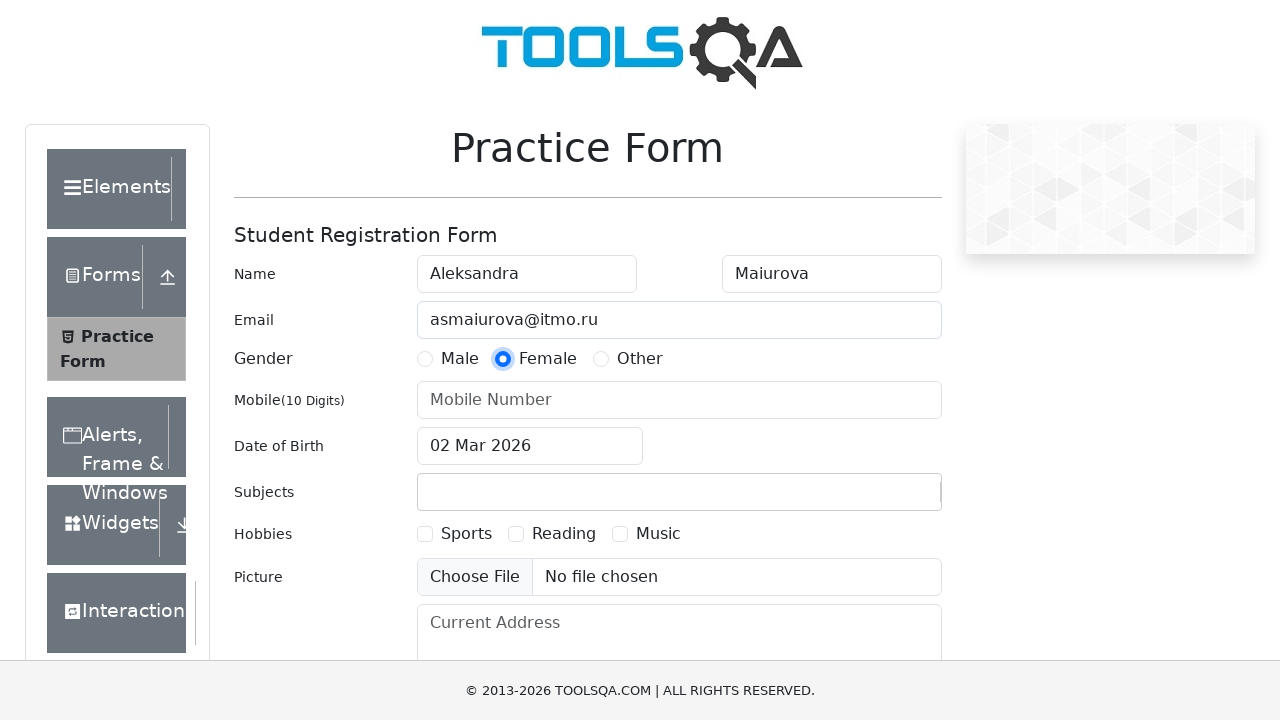

Filled phone number field with '1234567899' on //input[@id="userNumber"]
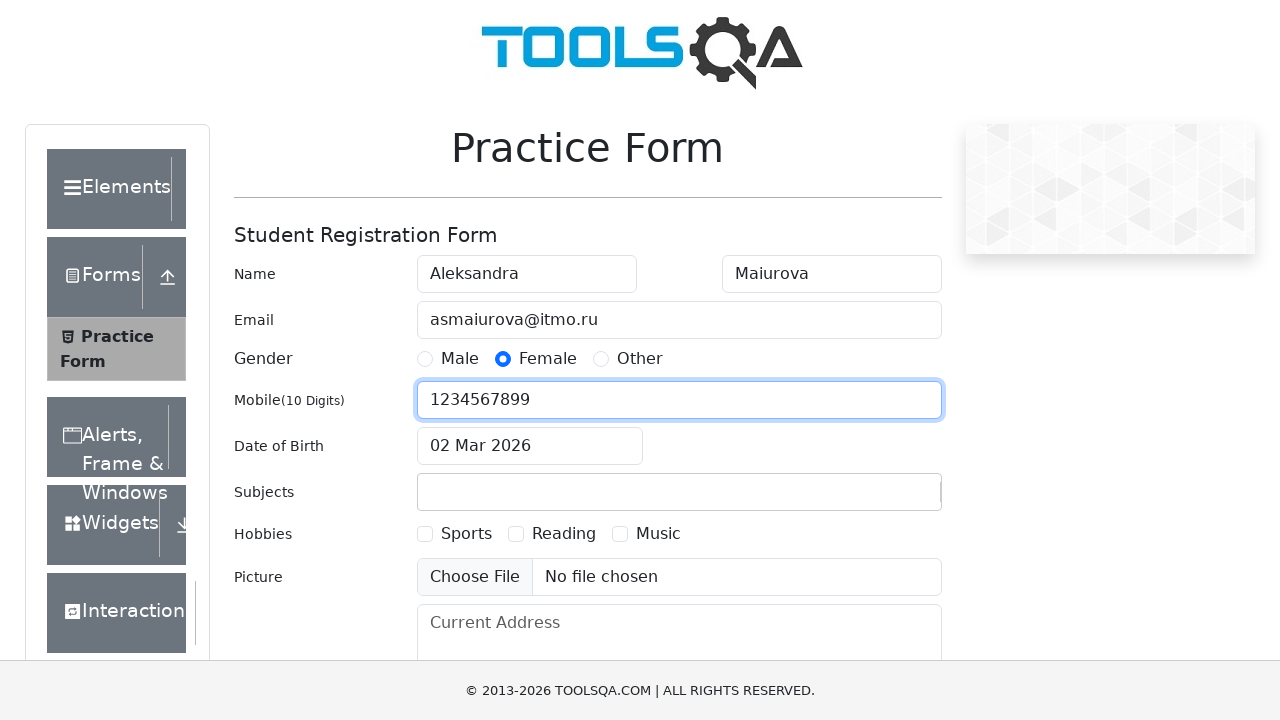

Filled date of birth field with '13 Jul 1993' on //input[@id="dateOfBirthInput"]
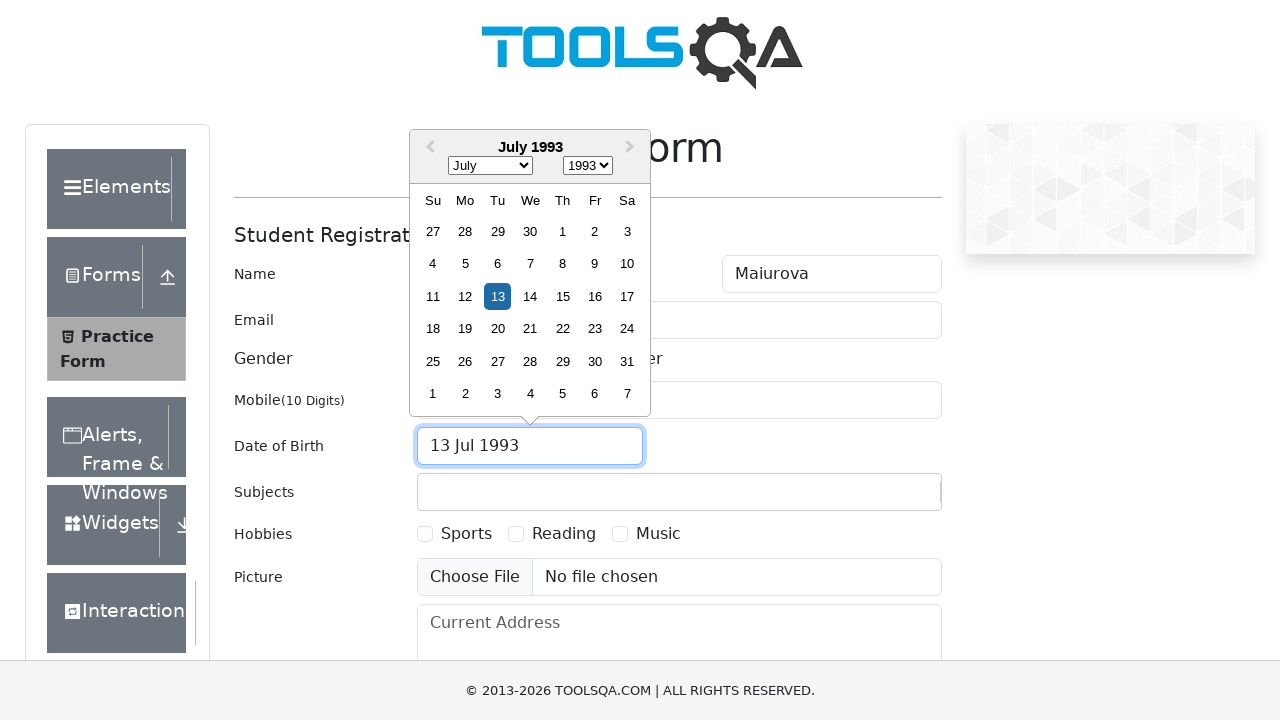

Clicked selected date in datepicker at (498, 296) on xpath=//div[contains(@class, "react-datepicker__day--selected")]
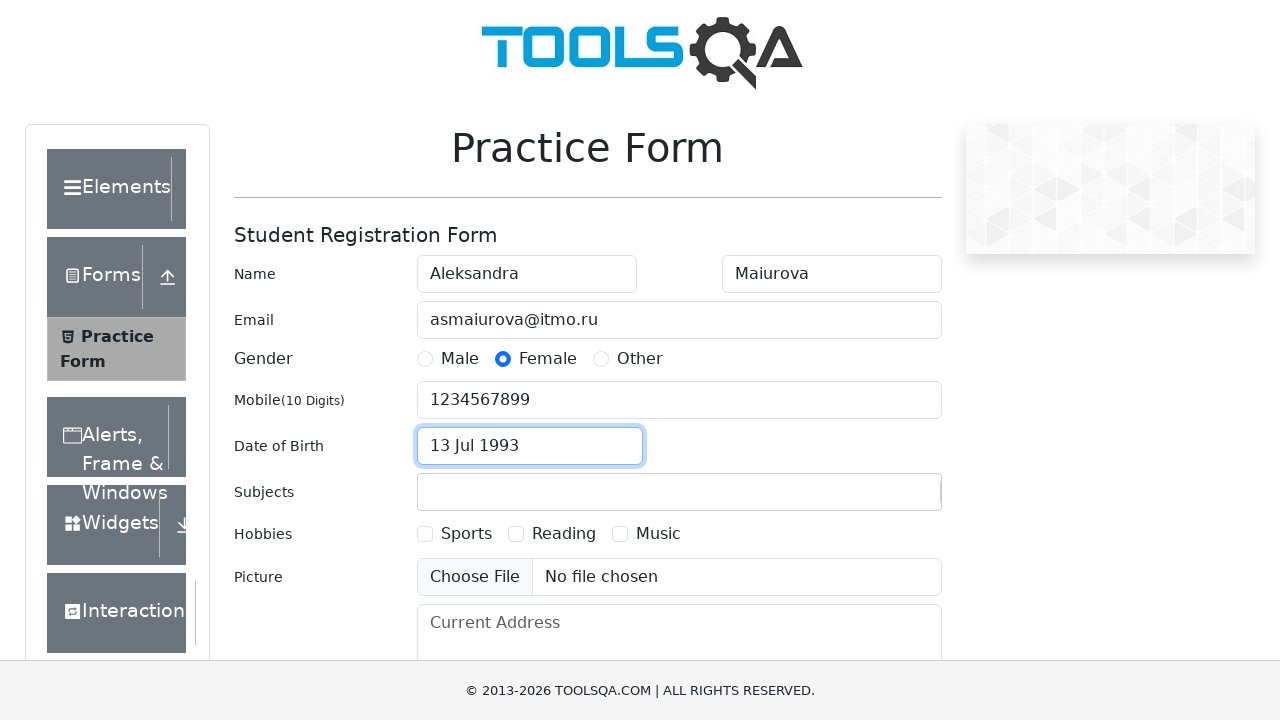

Filled subjects field with 'english' on //input[@id="subjectsInput"]
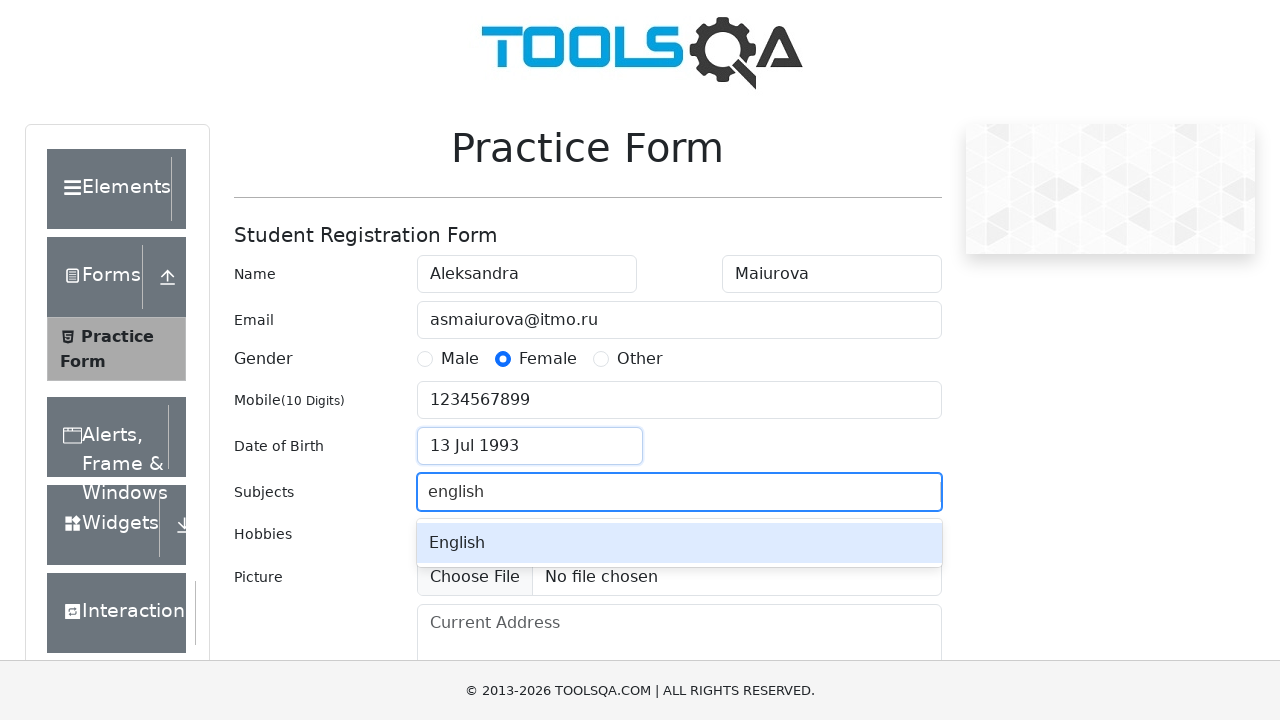

Selected English from subjects dropdown at (679, 543) on xpath=//*[text()="English"]
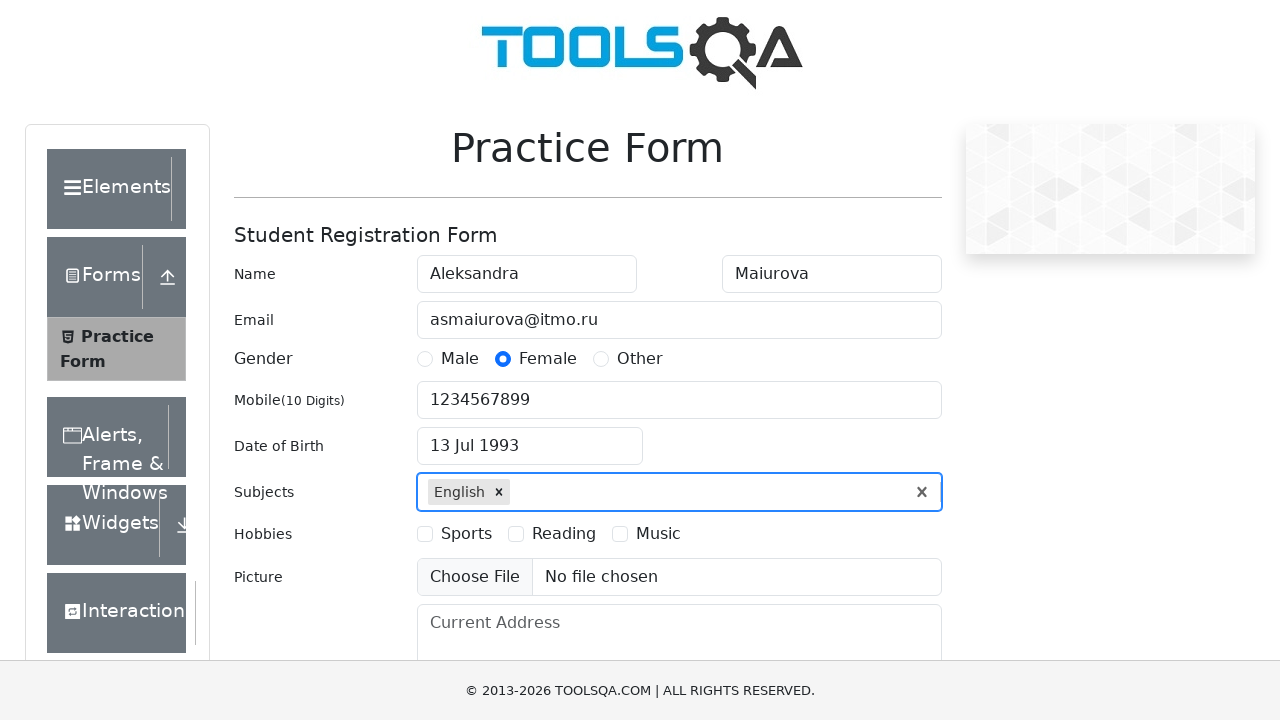

Checked first hobbies checkbox at (466, 534) on xpath=//label[@for="hobbies-checkbox-1"]
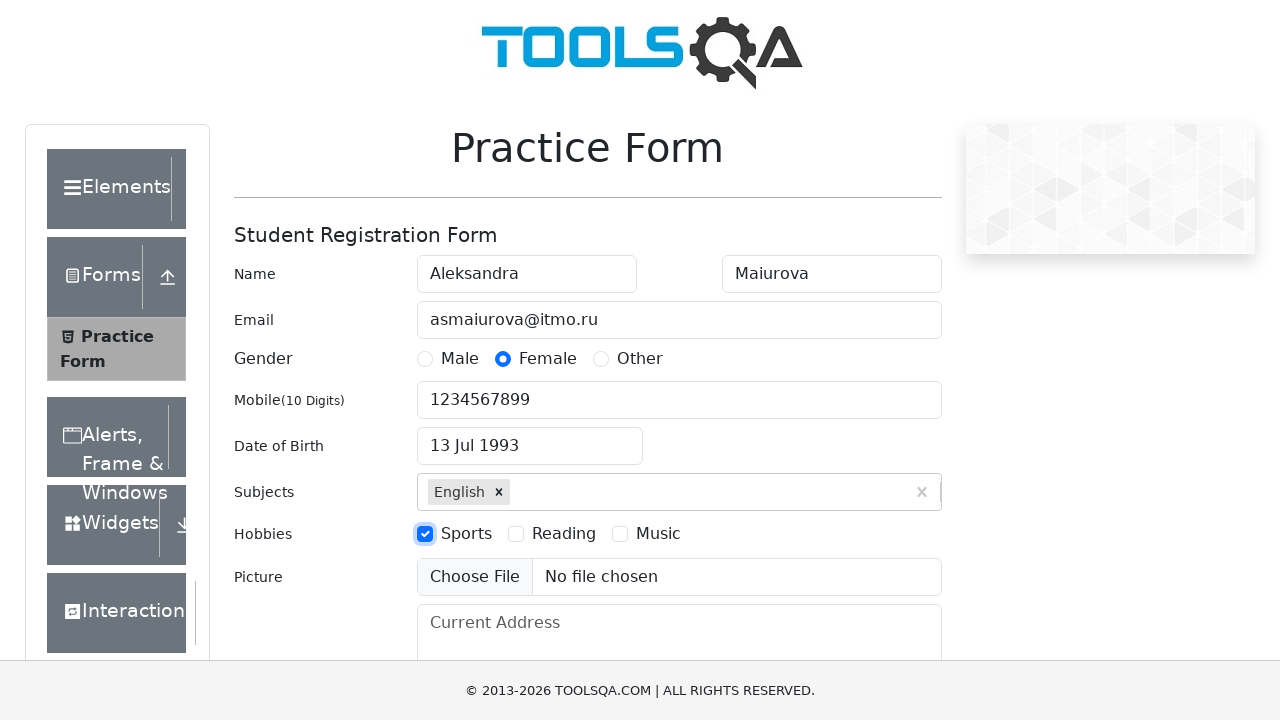

Checked second hobbies checkbox at (564, 534) on xpath=//label[@for="hobbies-checkbox-2"]
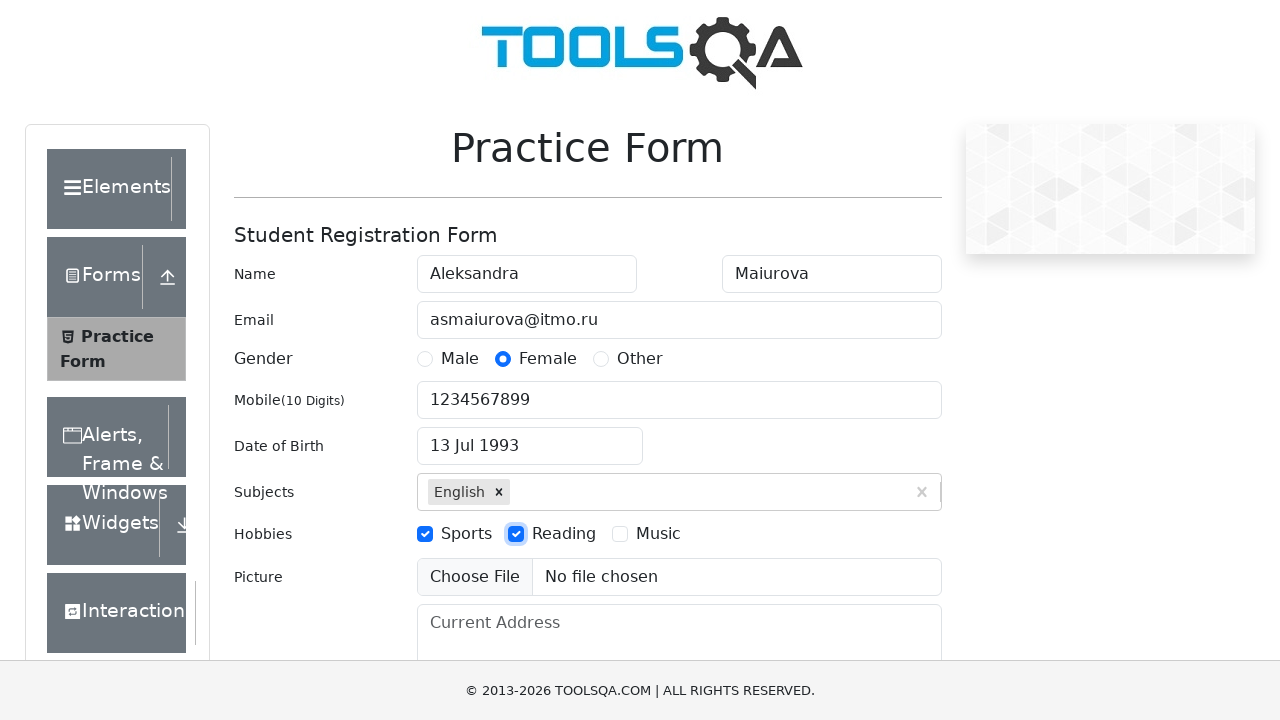

Filled current address field with provided text on //textarea[@id="currentAddress"]
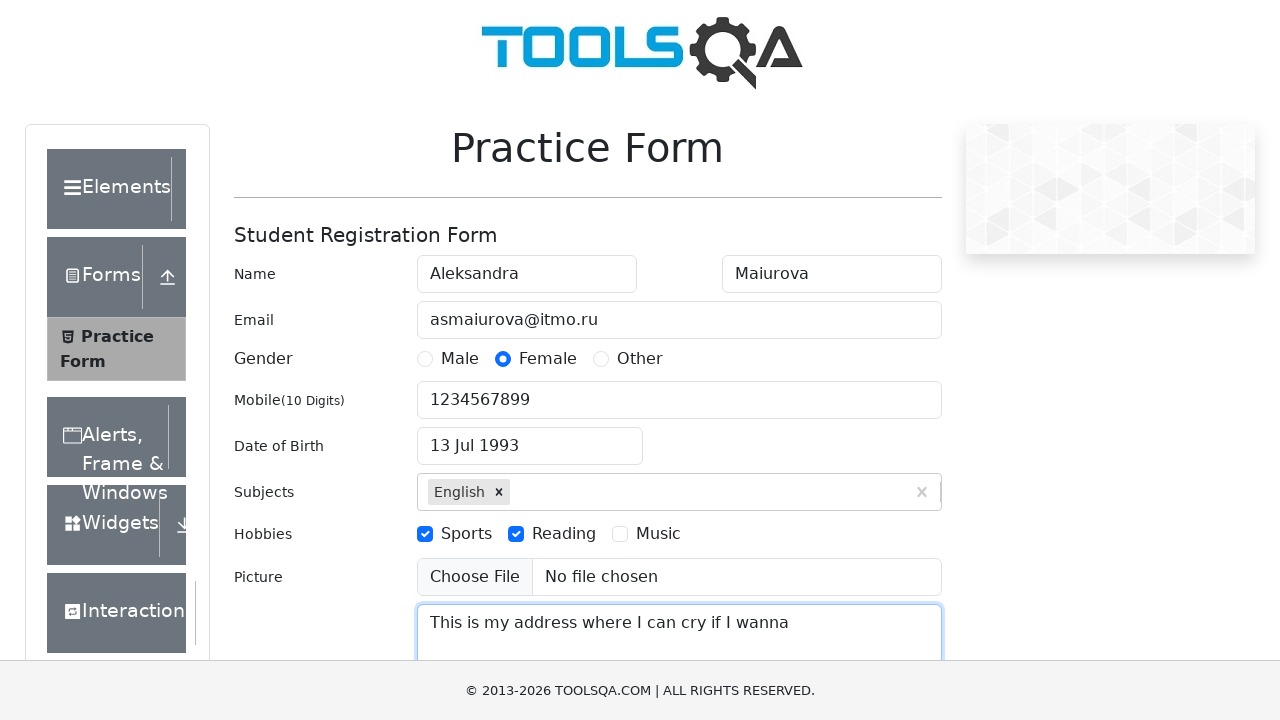

Clicked state dropdown to open it at (527, 437) on xpath=//div[@id="state"]
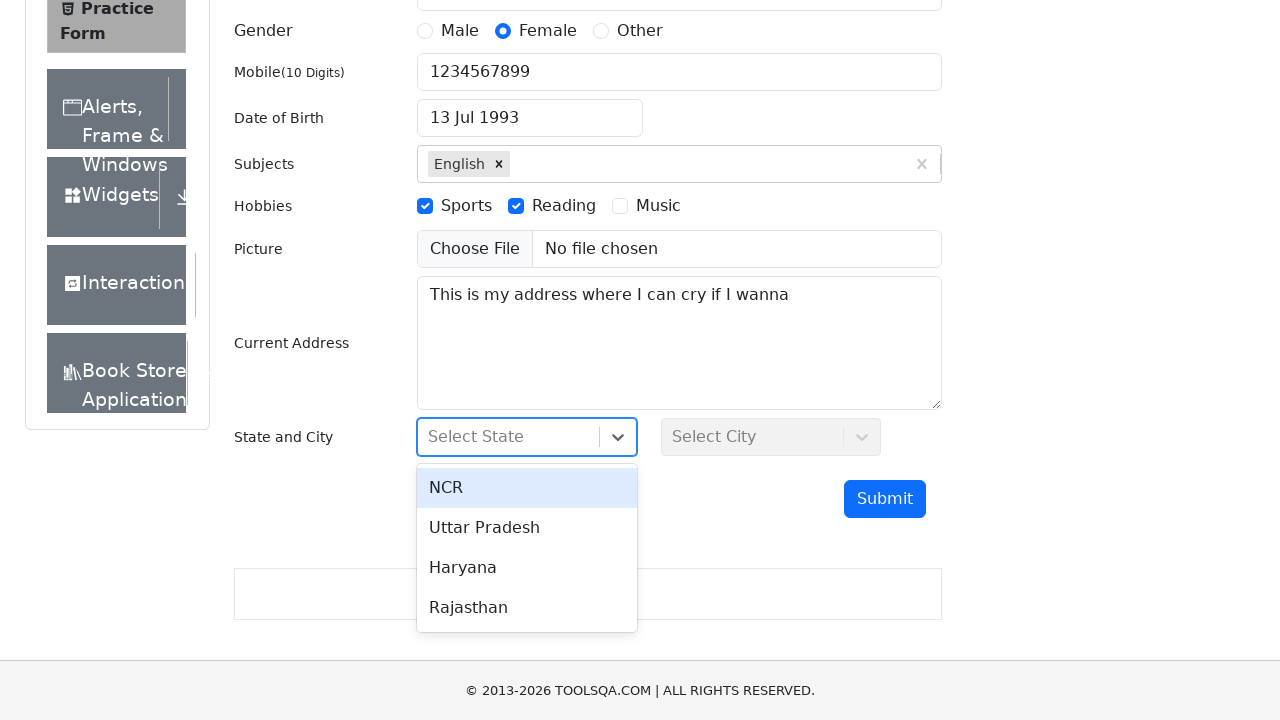

Selected Uttar Pradesh from state dropdown at (527, 528) on xpath=//*[text()="Uttar Pradesh"]
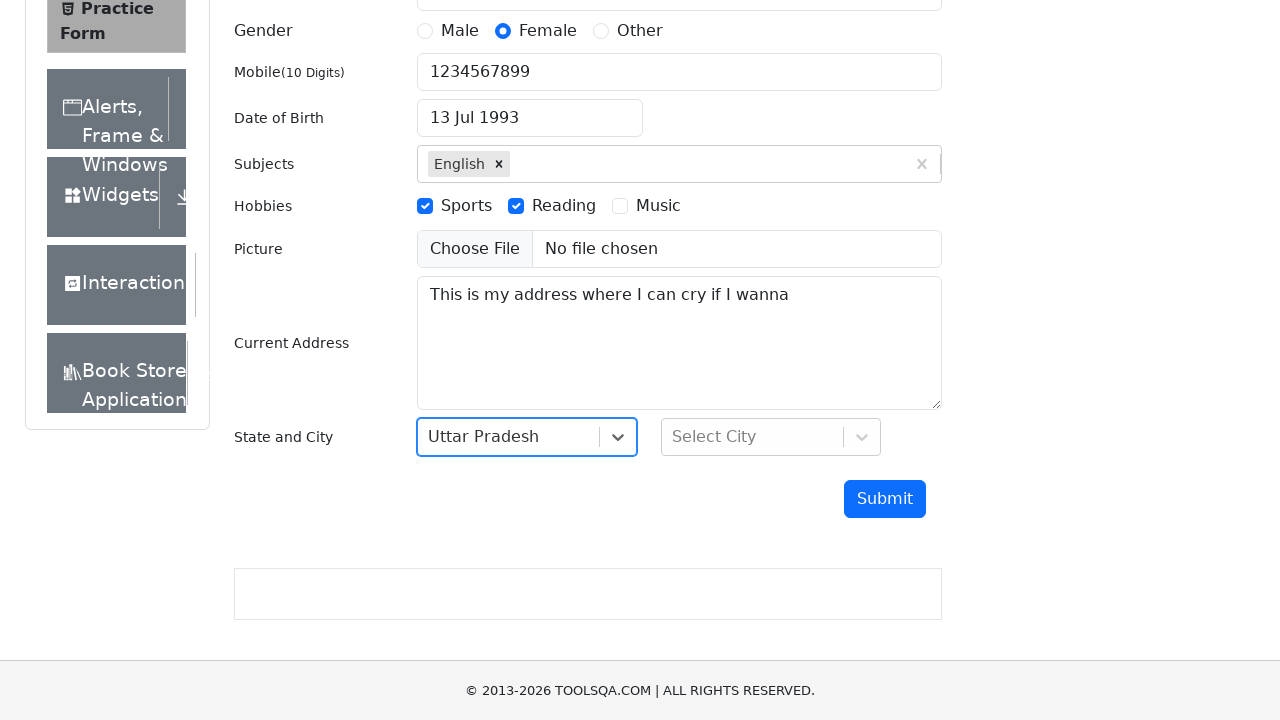

Clicked city dropdown to open it at (771, 437) on xpath=//div[@id="city"]
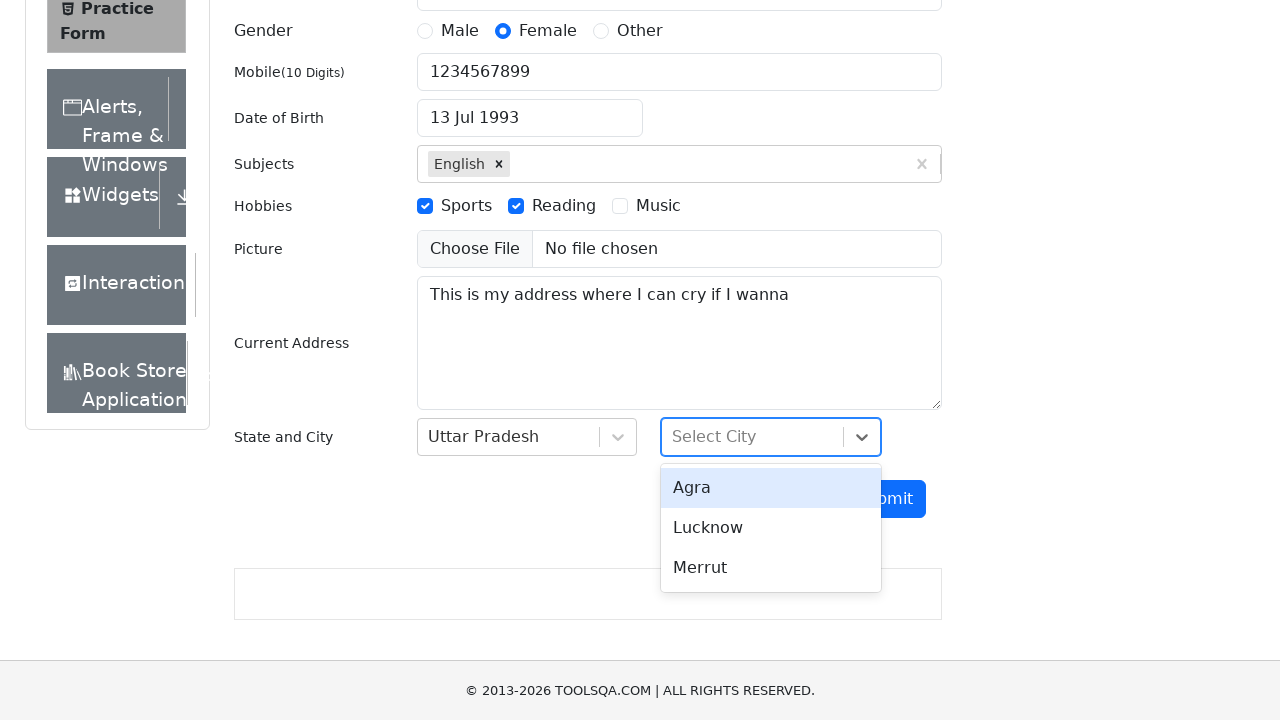

Selected Agra from city dropdown at (771, 488) on xpath=//*[text()="Agra"]
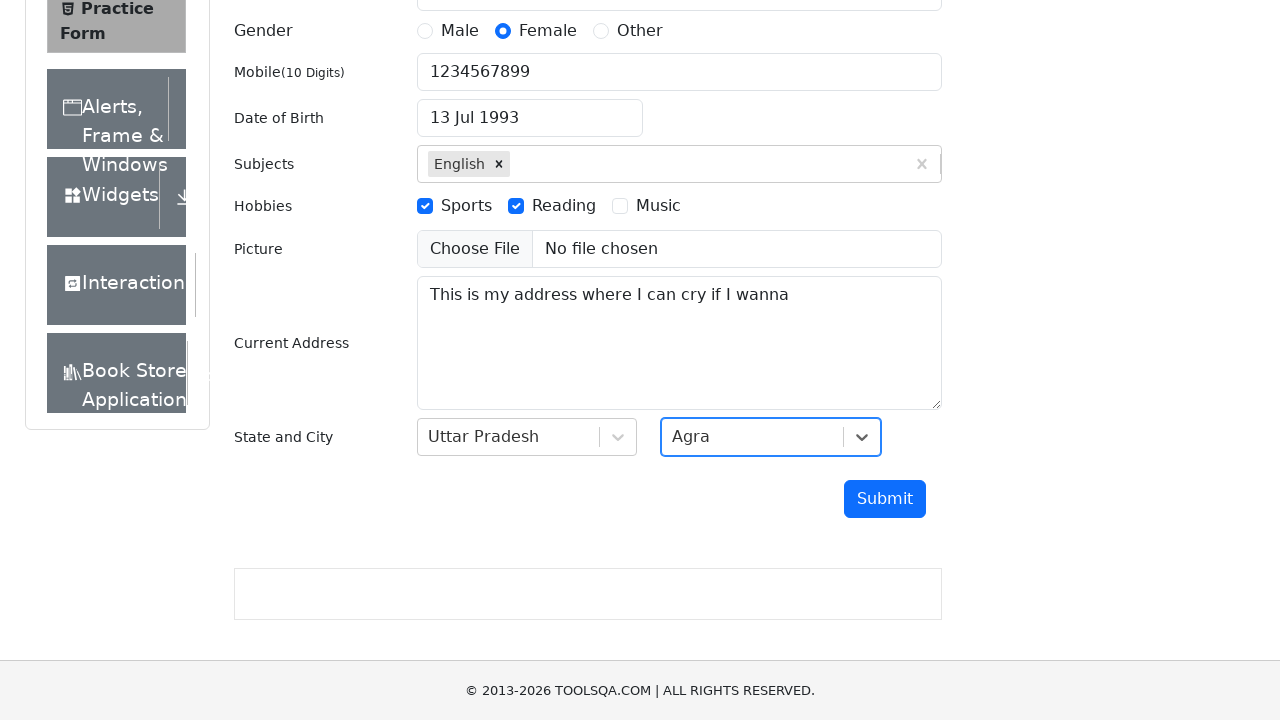

Clicked submit button to submit the form at (885, 499) on xpath=//button[@id="submit"]
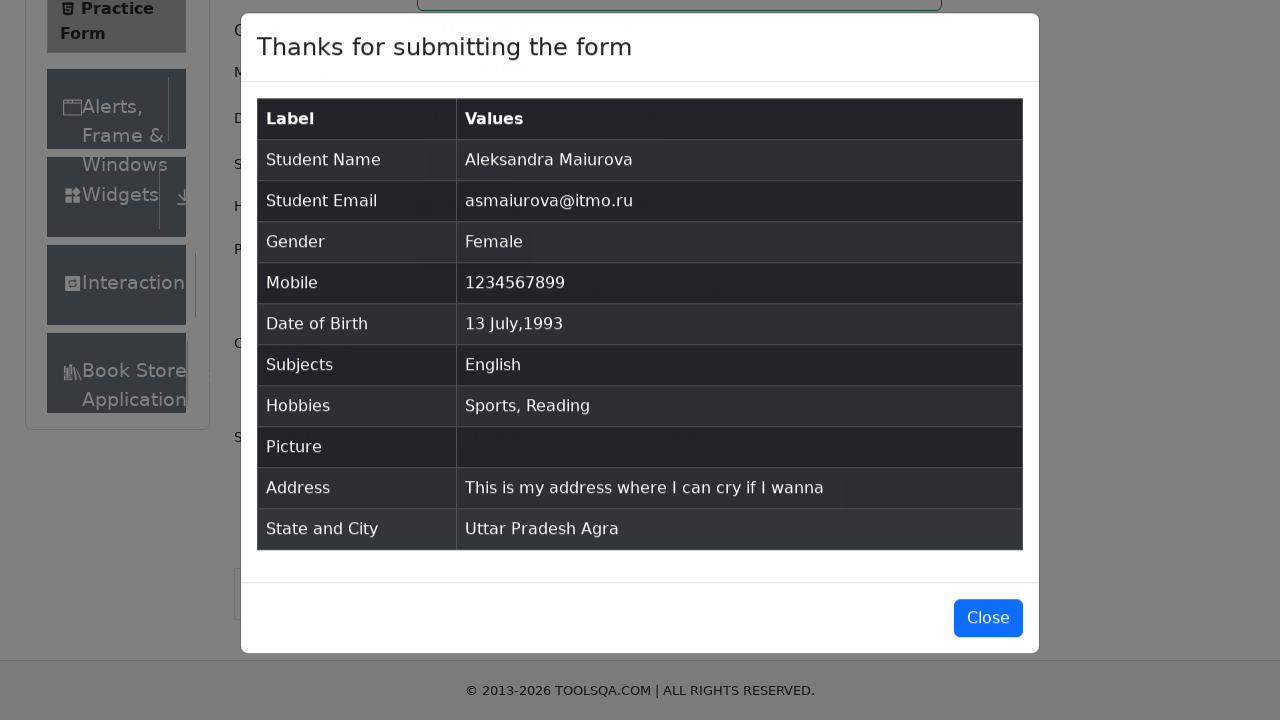

Success modal appeared after form submission
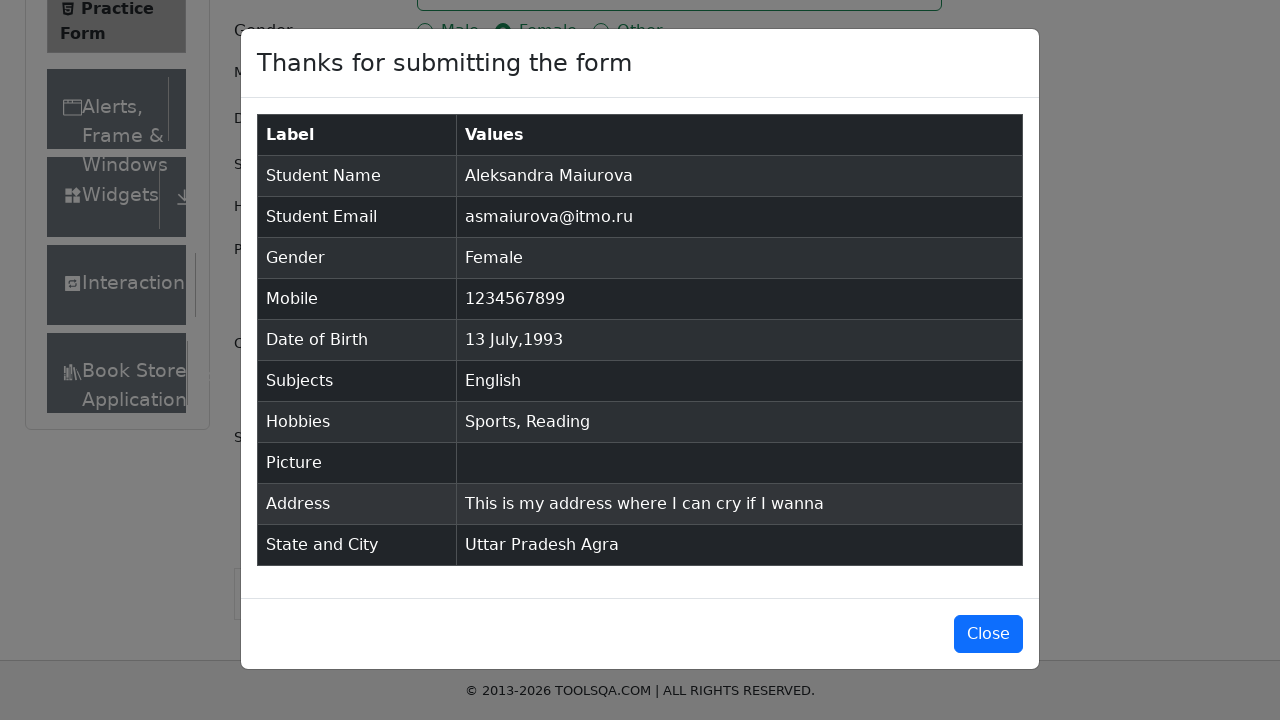

Verified success message 'Thanks for submitting the form' is displayed in modal
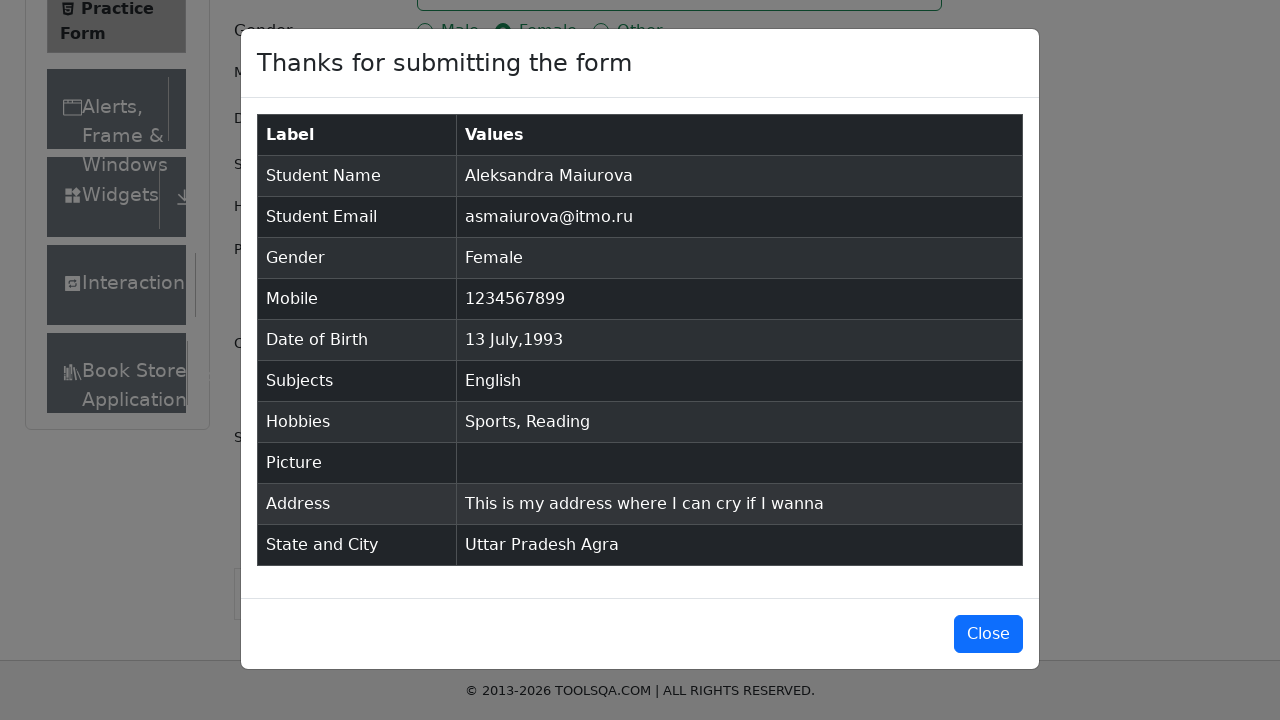

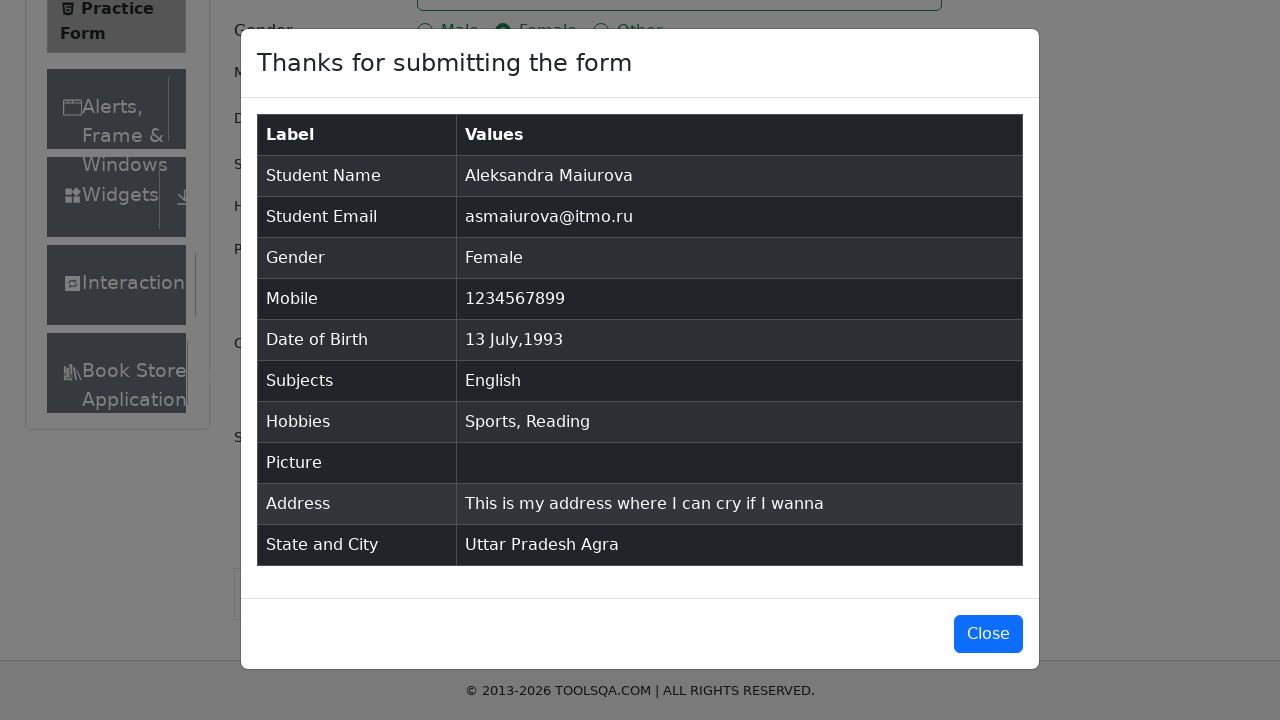